Tests send_keys action by navigating to Selenium documentation, clicking the search box, typing a query, and pressing Enter to search

Starting URL: https://www.selenium.dev/selenium/docs/api/py/genindex.html

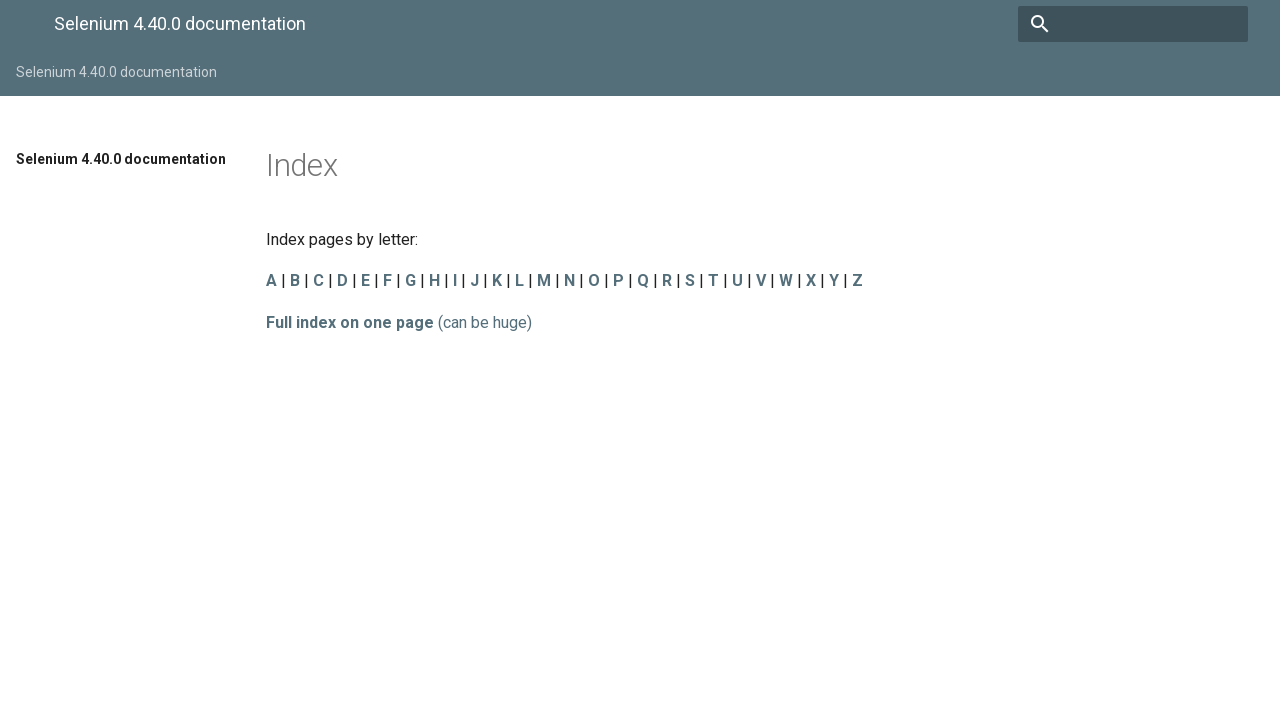

Clicked the search box on Selenium documentation page at (1133, 24) on input[name='q']
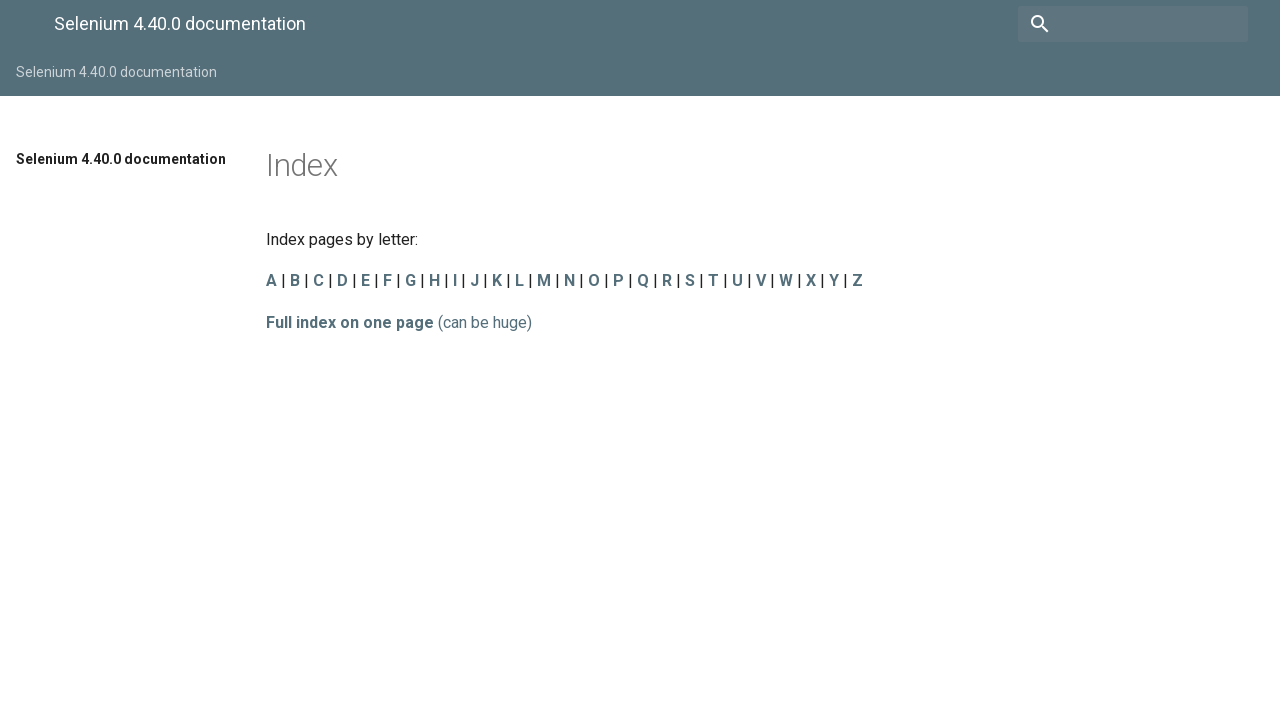

Typed 'send_keys' query in search box
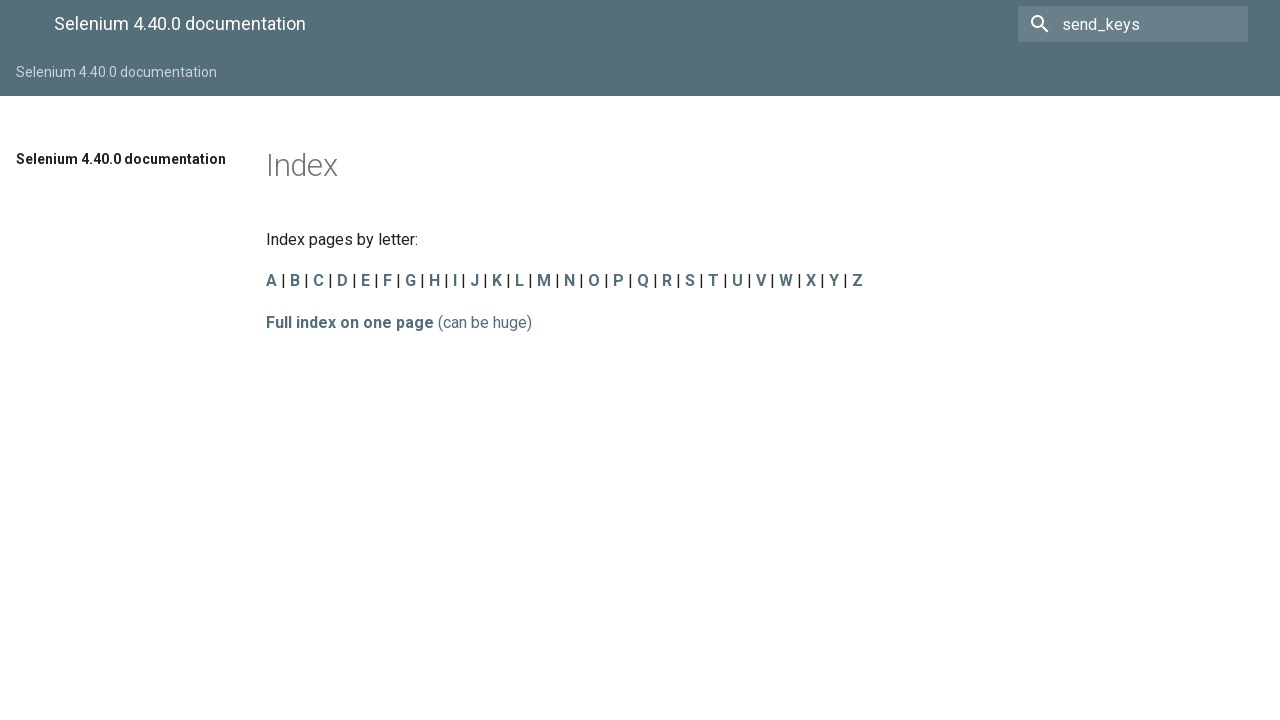

Pressed Enter to search for 'send_keys'
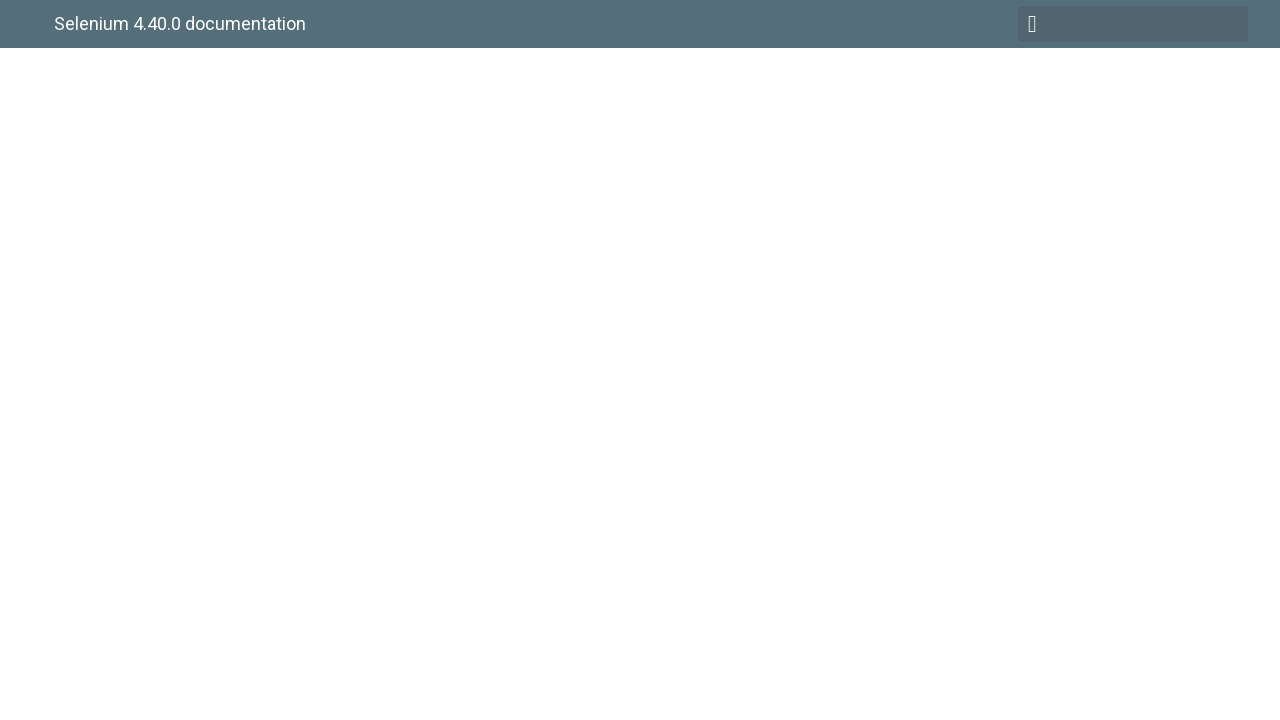

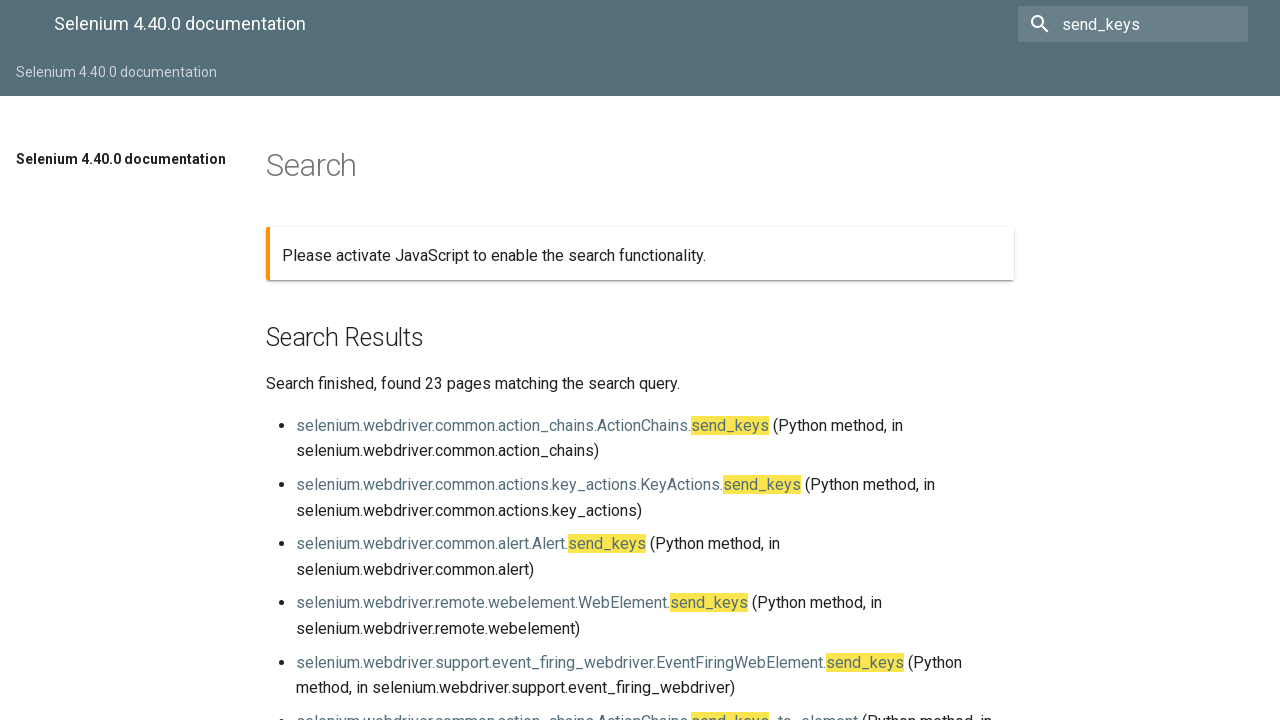